Tests DuckDuckGo search functionality by entering "Hello world" in the search box, submitting the form, and verifying the page title changes to reflect the search query.

Starting URL: https://duckduckgo.com

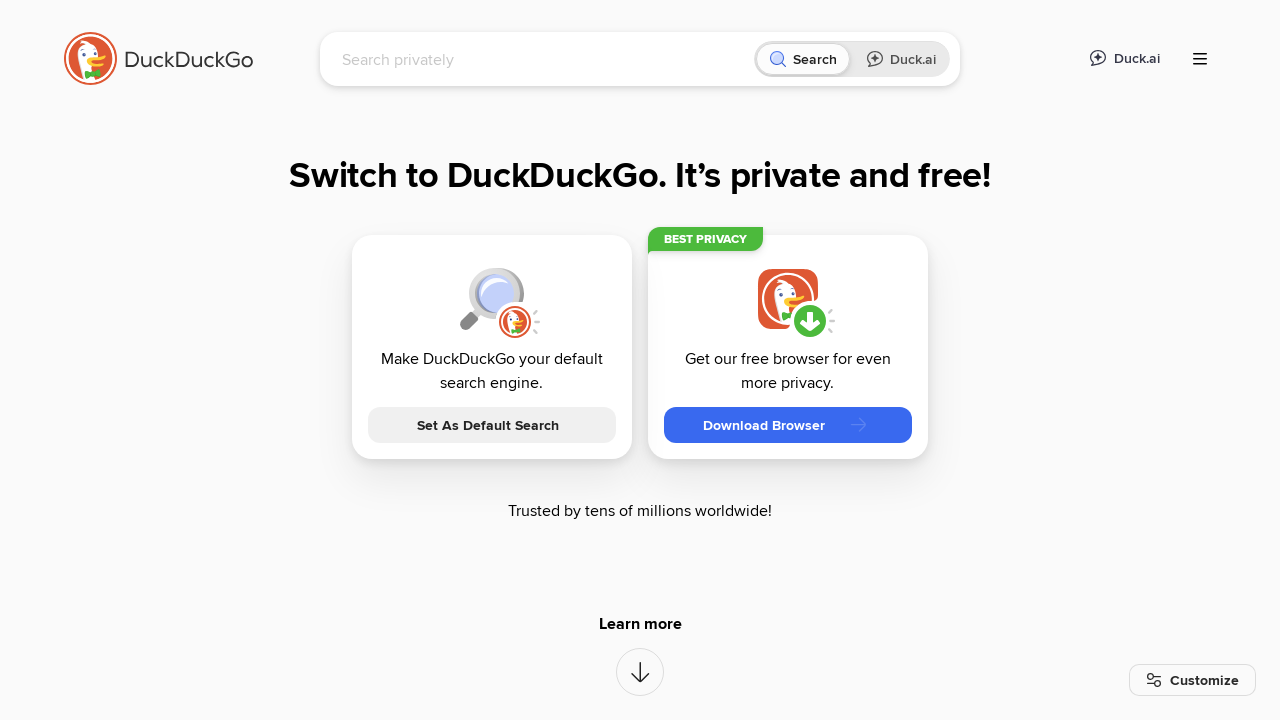

Cleared the search input field on #searchbox_input
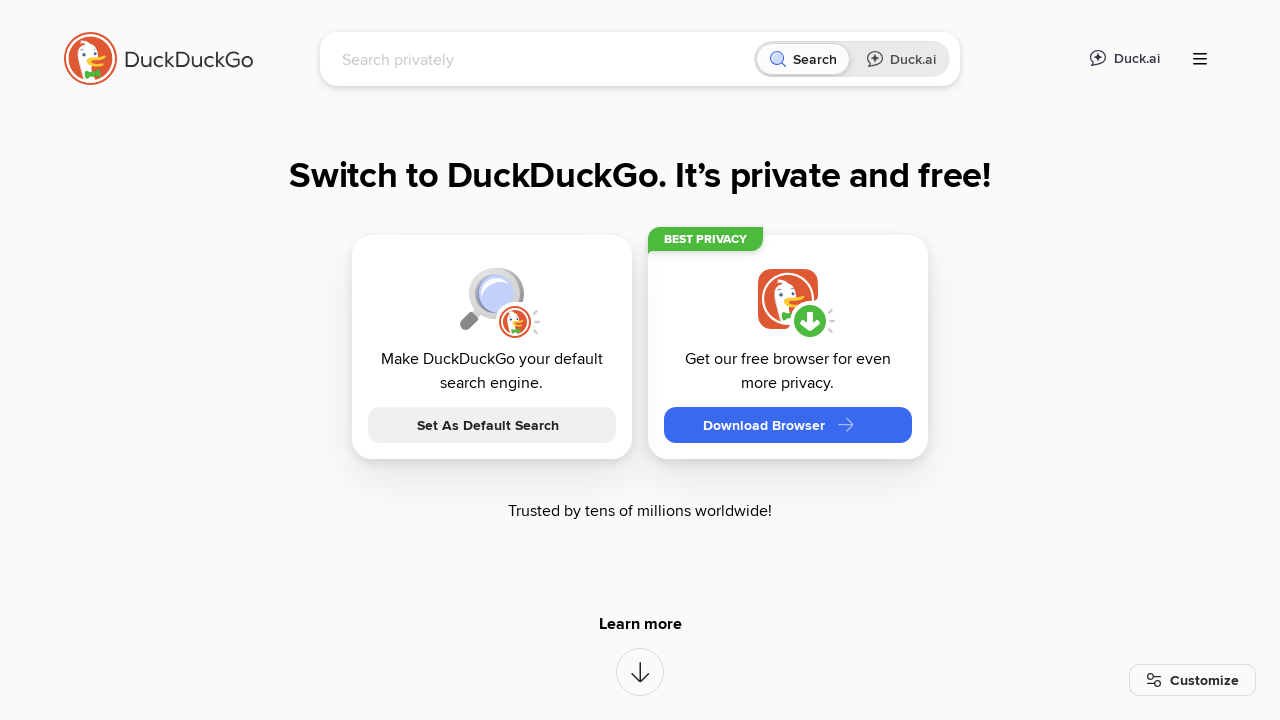

Filled search input with 'Hello world' on #searchbox_input
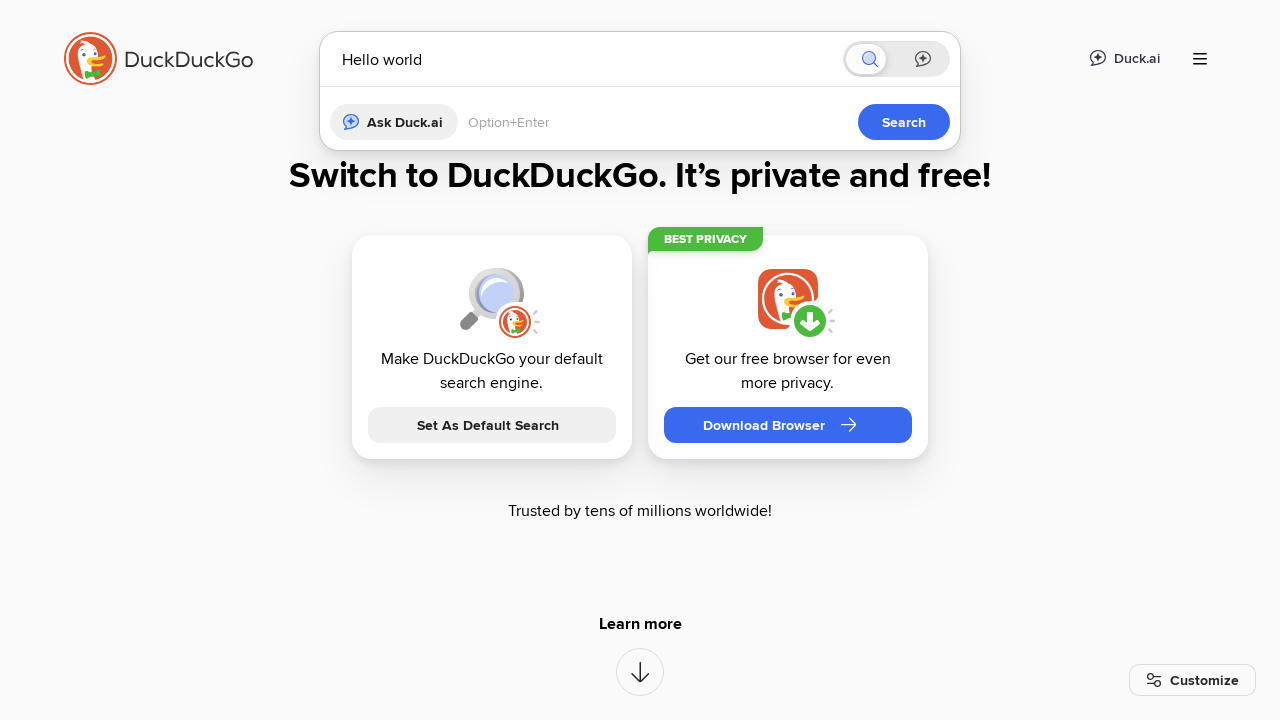

Pressed Enter to submit the search form on #searchbox_input
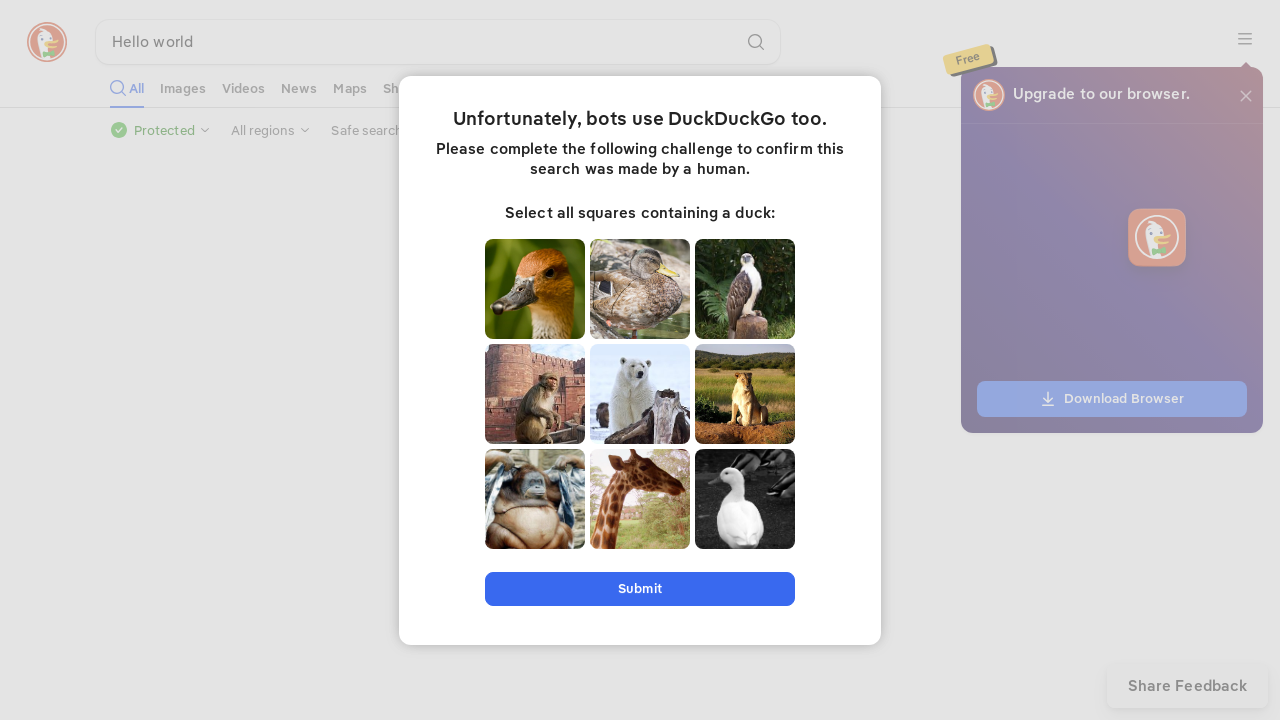

Page title updated to 'Hello world at DuckDuckGo', confirming search results loaded
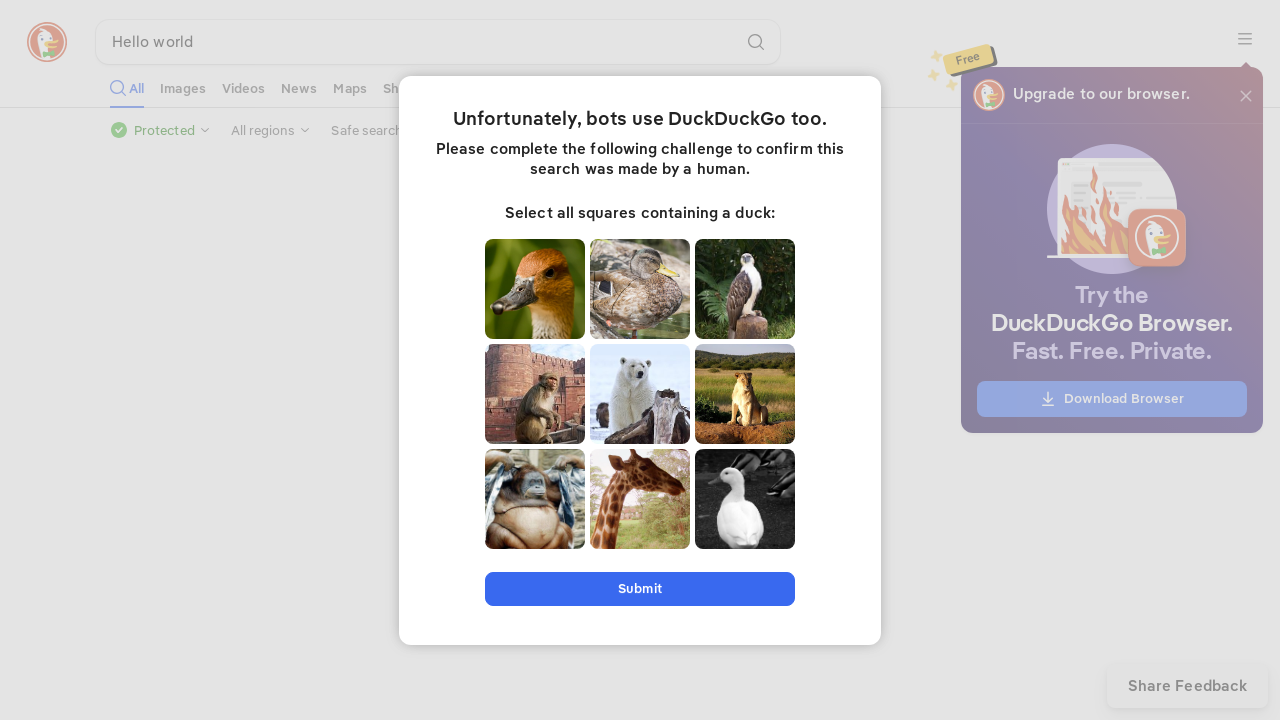

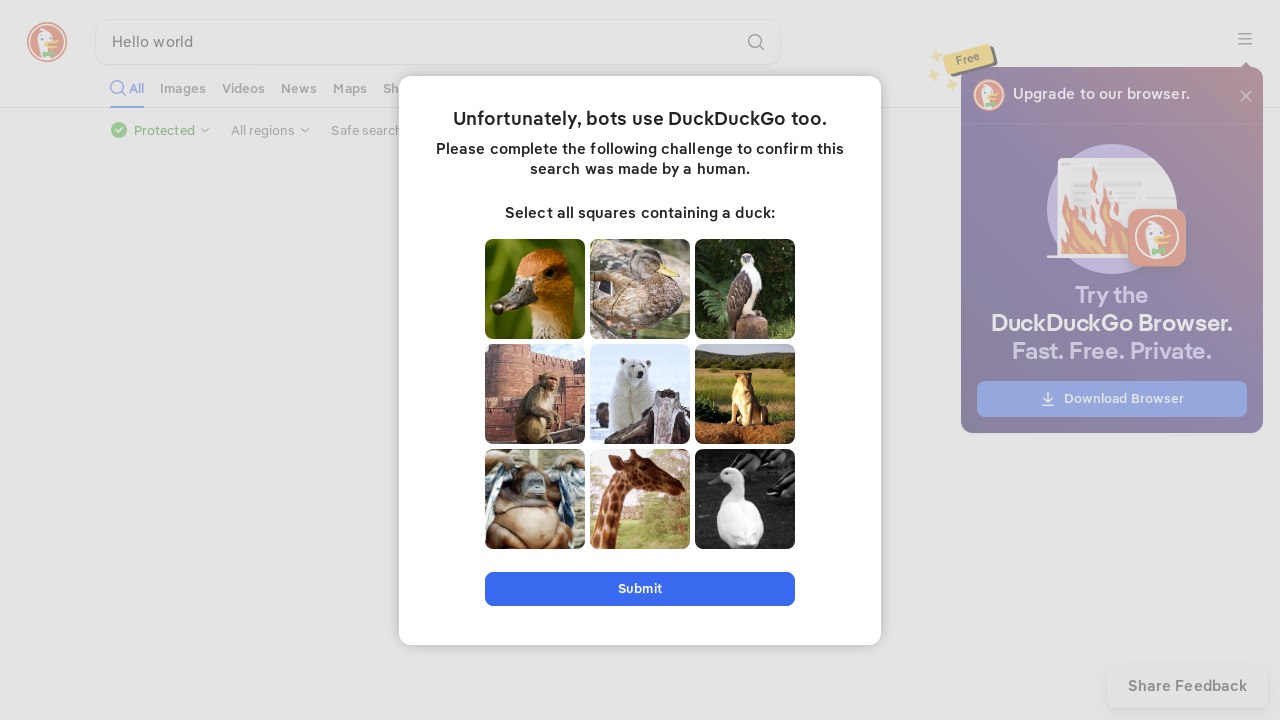